Tests adding a product to cart from the catalog page and navigating to the cart.

Starting URL: http://intershop5.skillbox.ru/product-category/catalog/

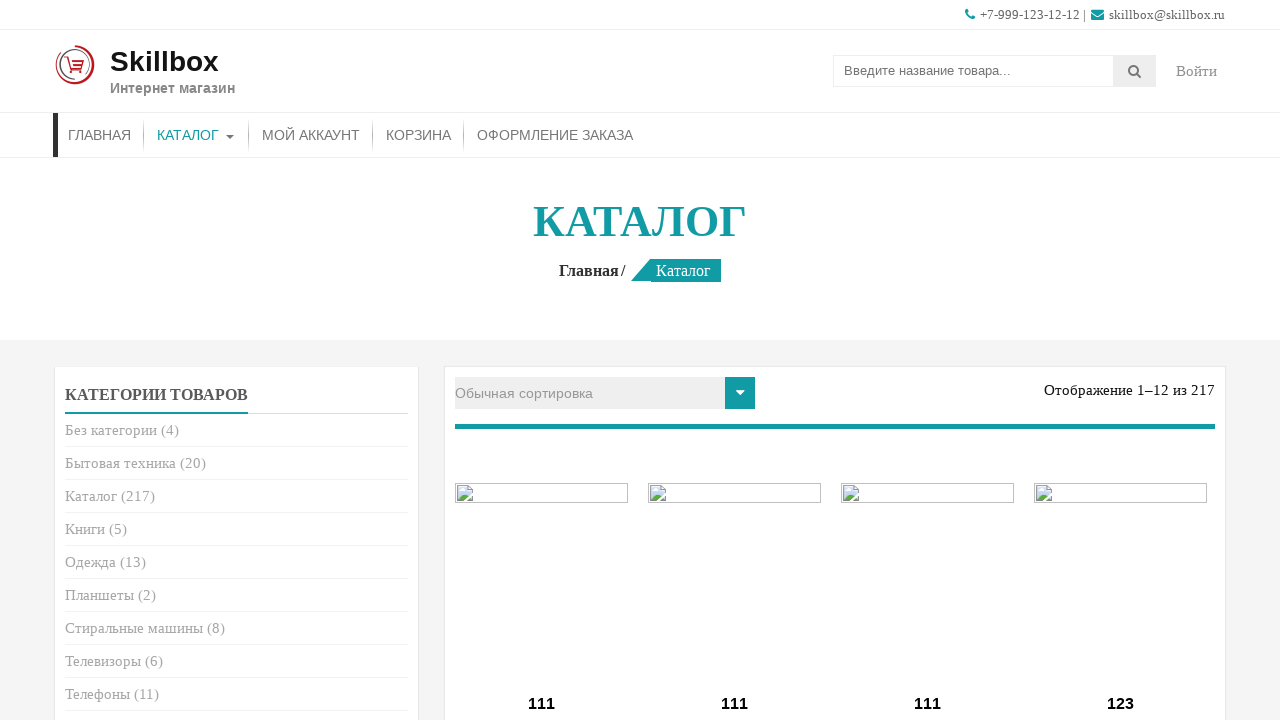

Clicked add to cart button on product at (542, 361) on .add_to_cart_button
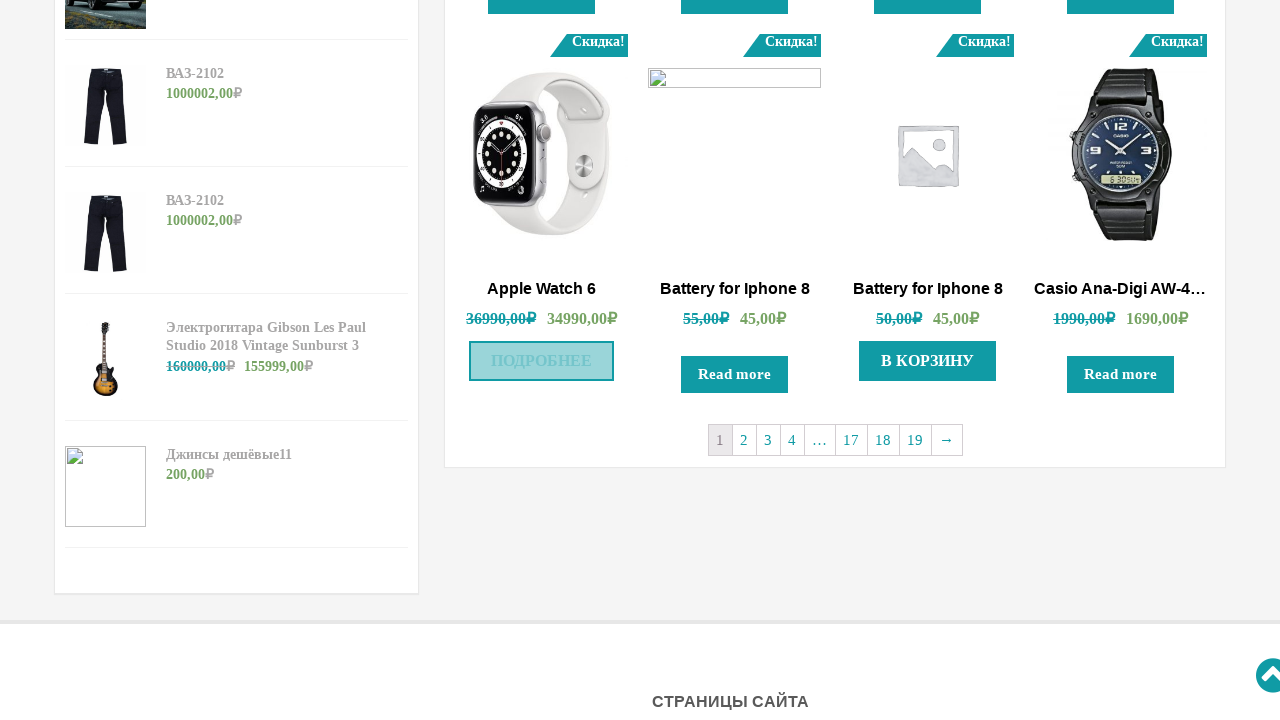

Waited for 'added to cart' button to appear
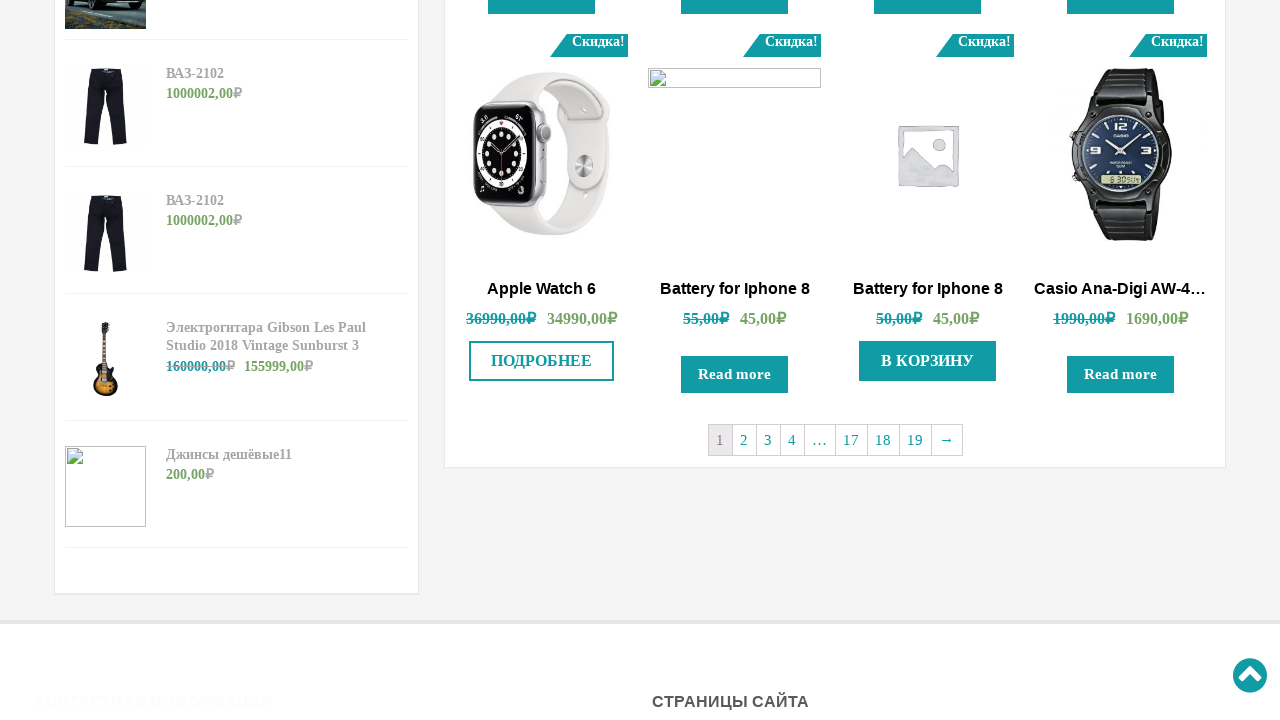

Clicked 'added to cart' button to navigate to cart at (542, 361) on .added_to_cart
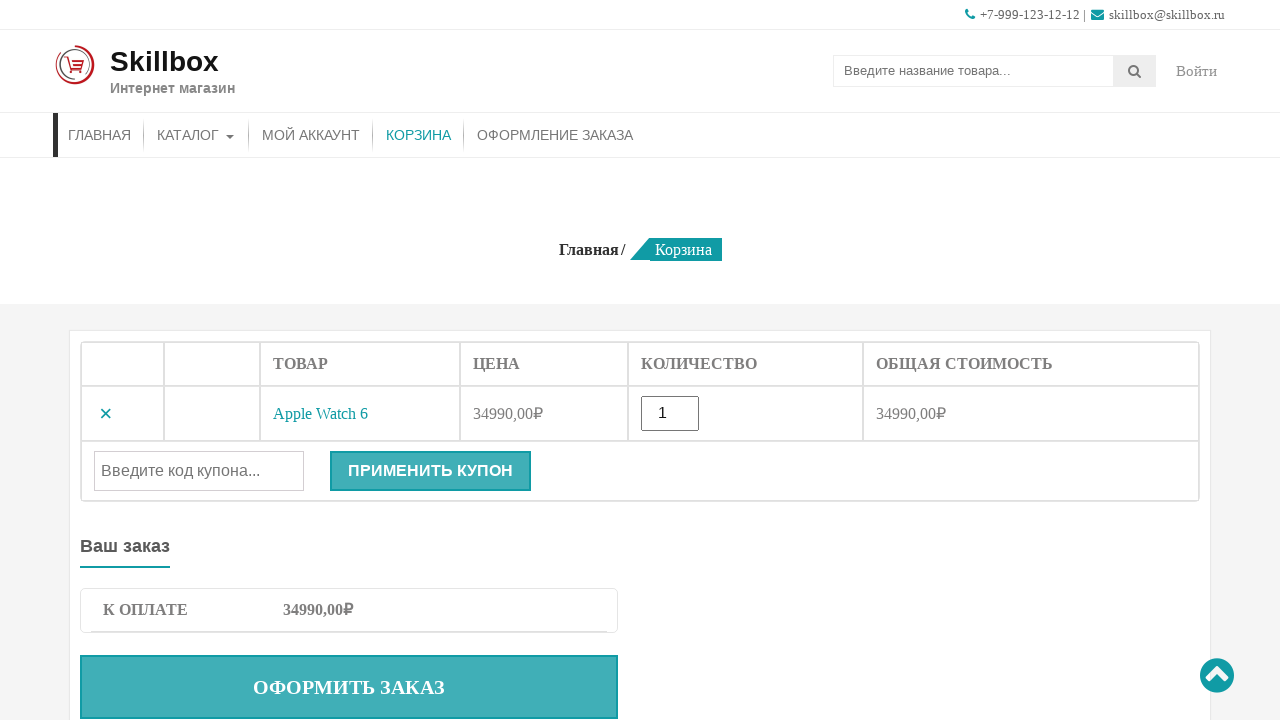

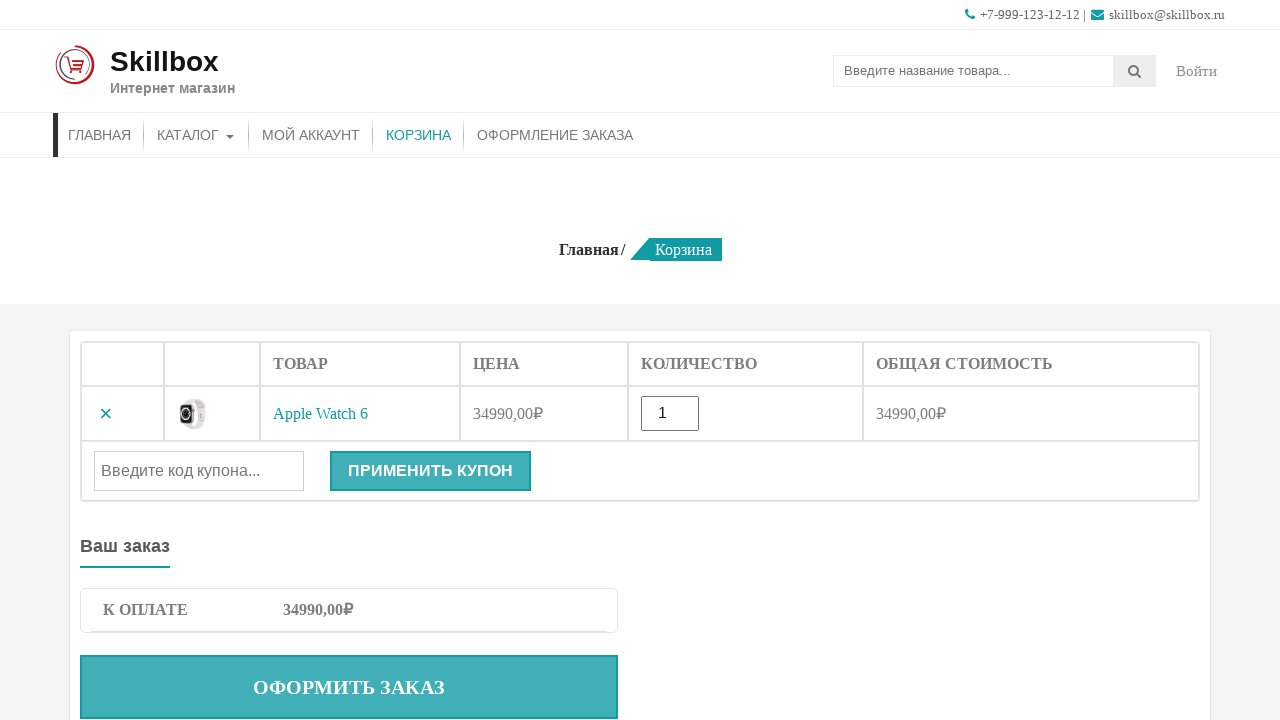